Tests the resizable box functionality by hovering over the resize handle and dragging it to resize the element by moving the mouse 100px right and 50px down.

Starting URL: https://demoqa.com/resizable

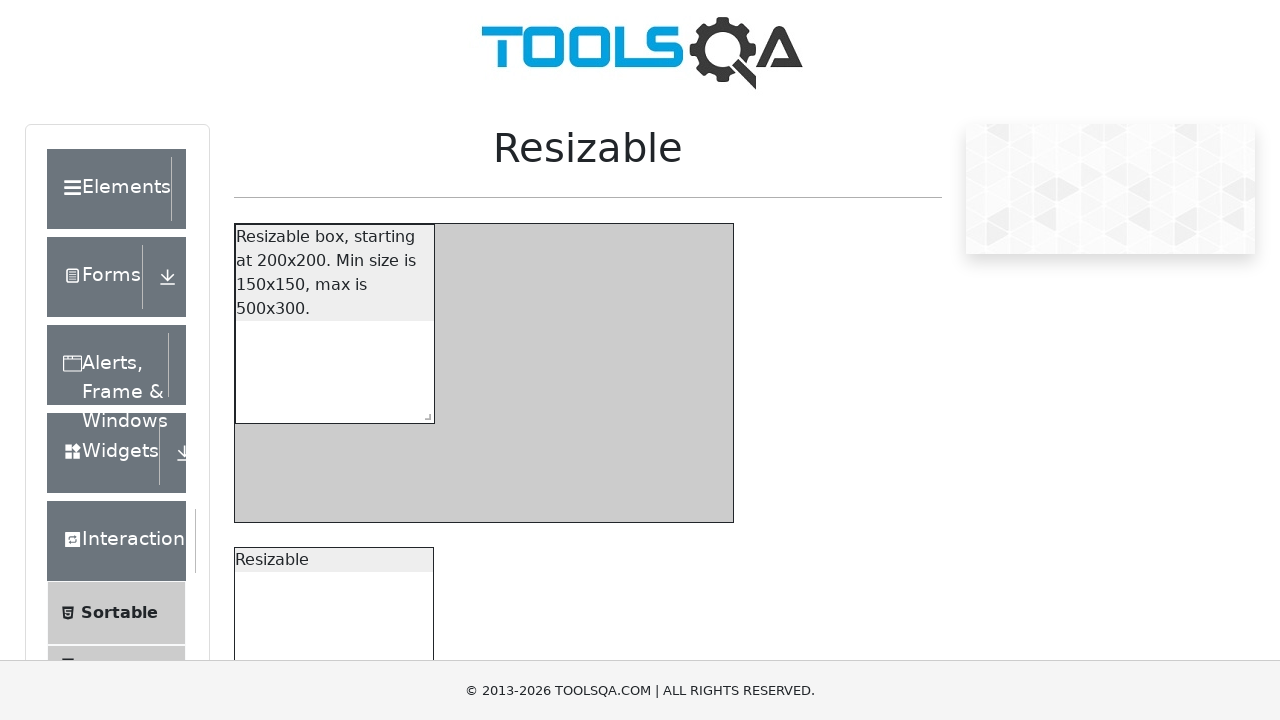

Located the resizable handle element
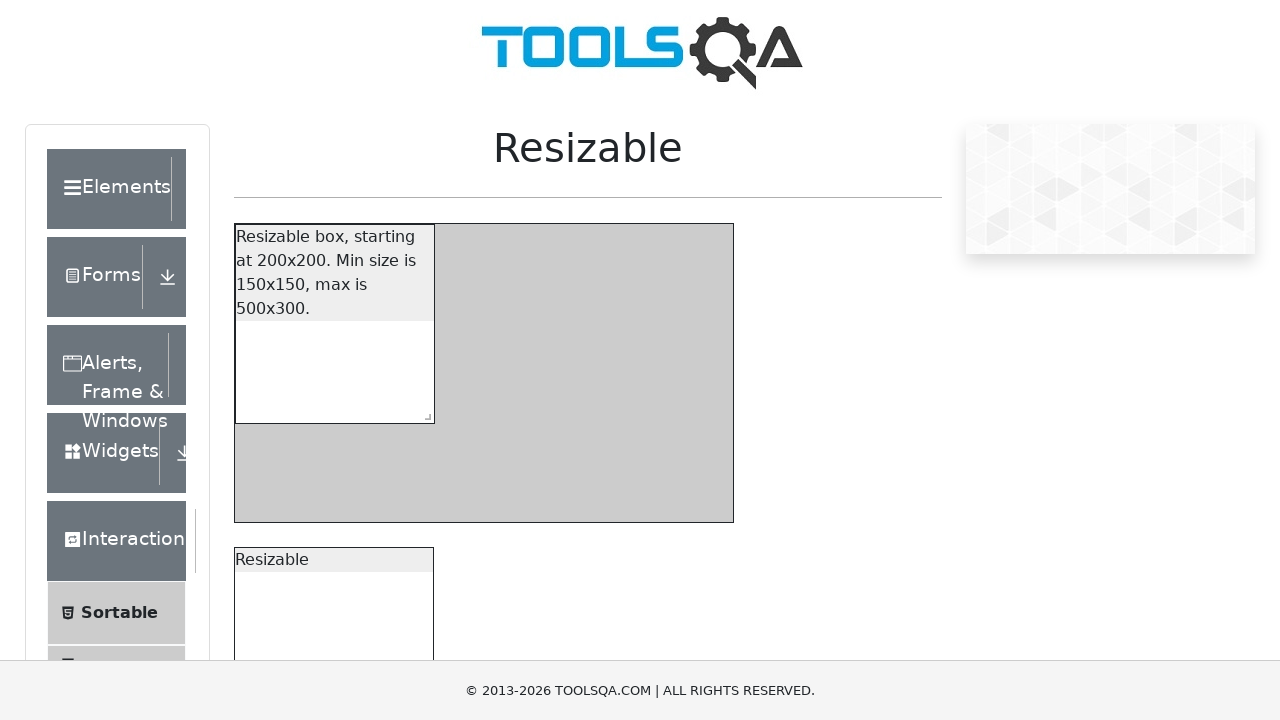

Retrieved bounding box of resize handle
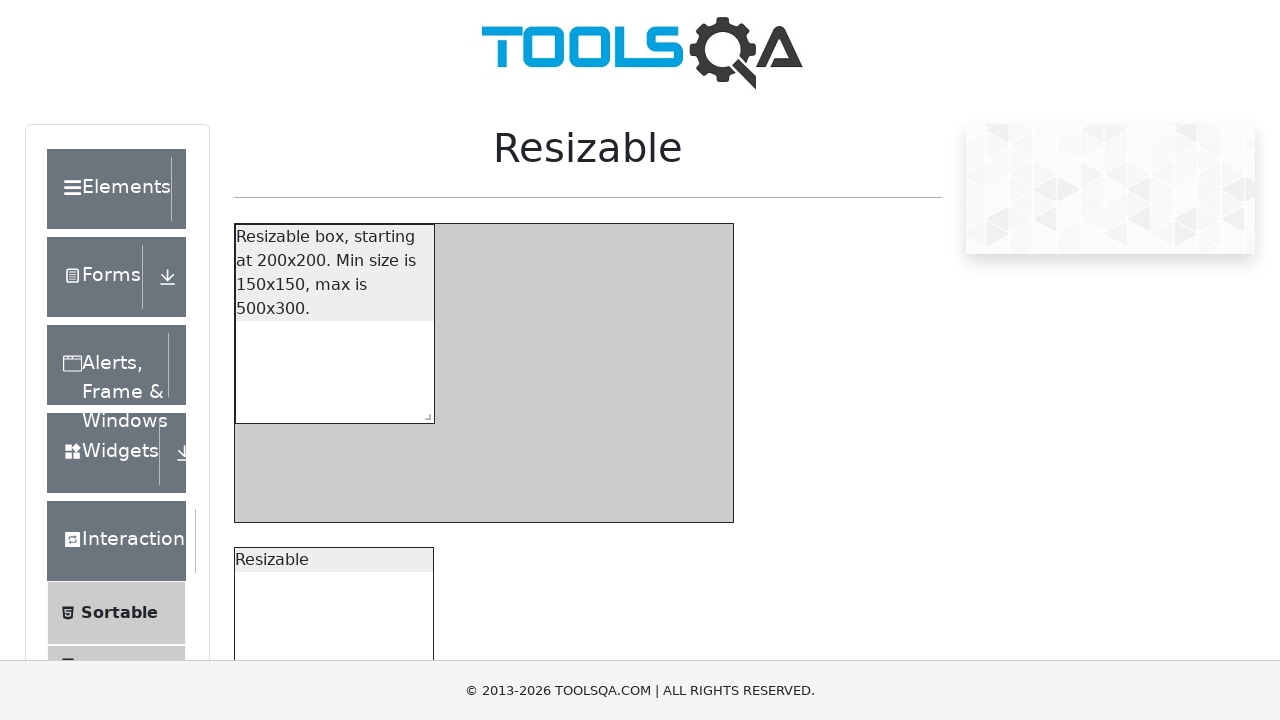

Calculated center coordinates of resize handle
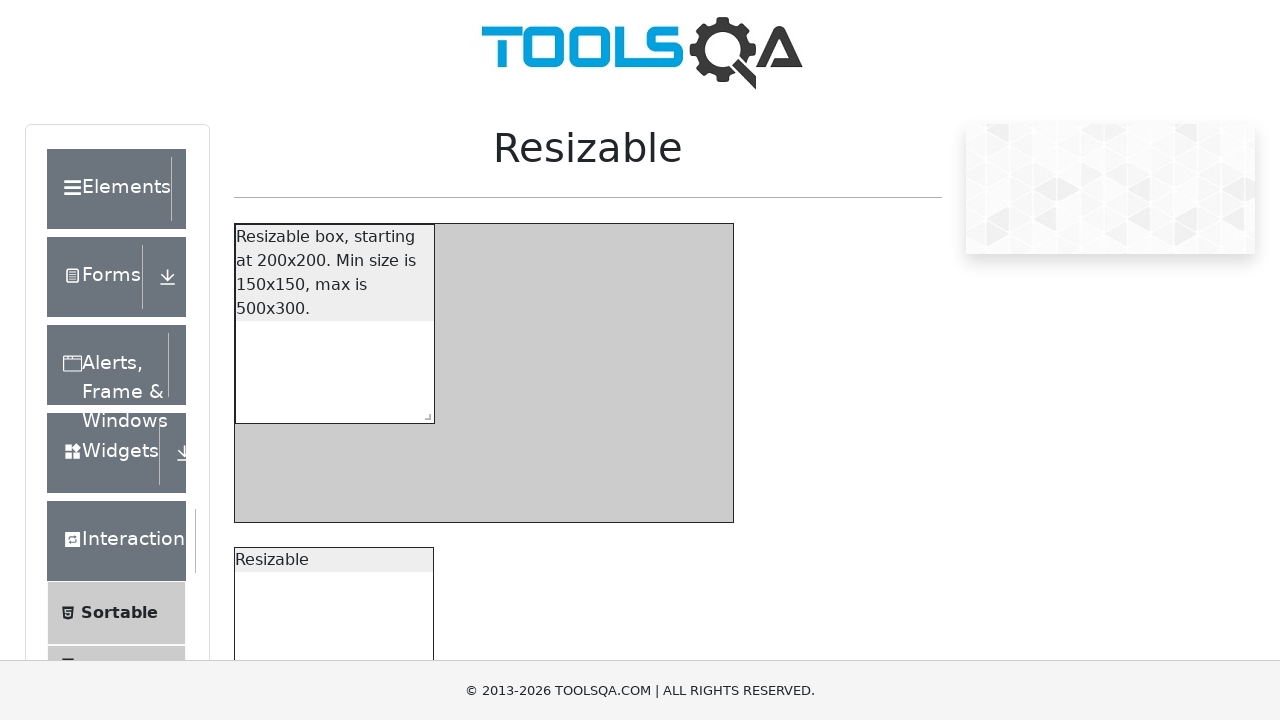

Hovered over the resize handle at (424, 413) on .react-resizable-handle >> nth=0
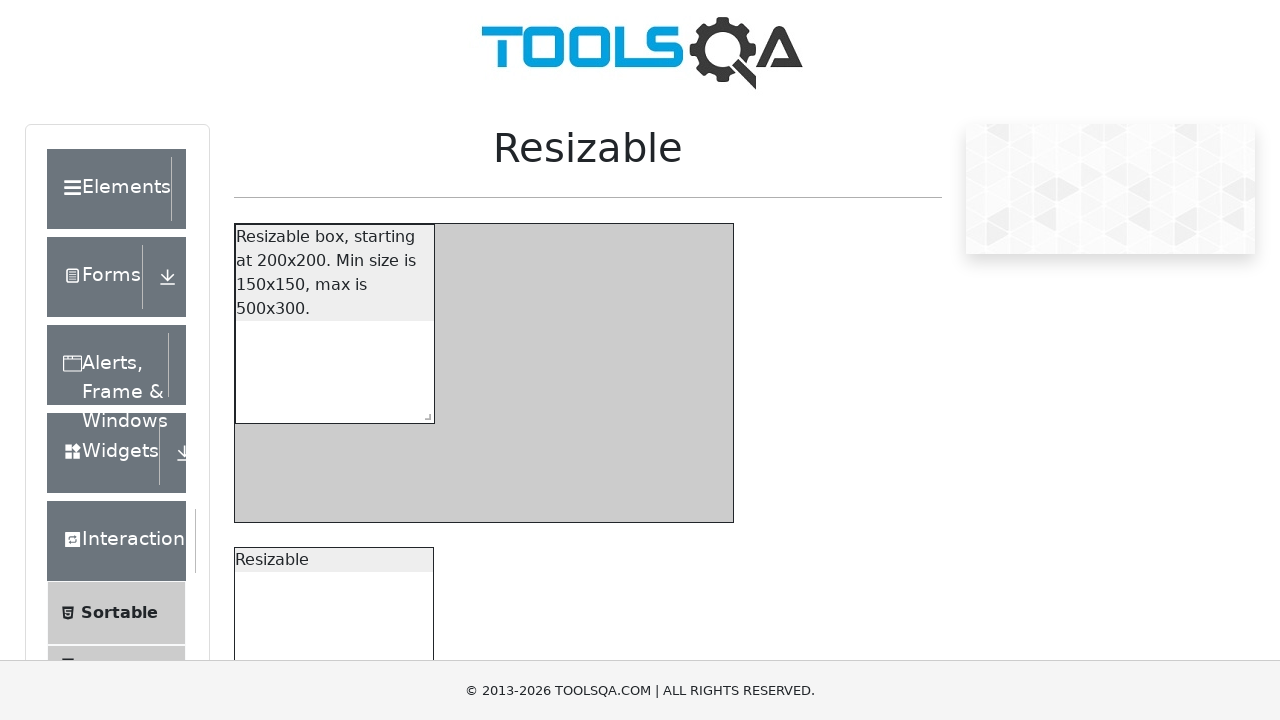

Pressed mouse button down to start dragging at (424, 413)
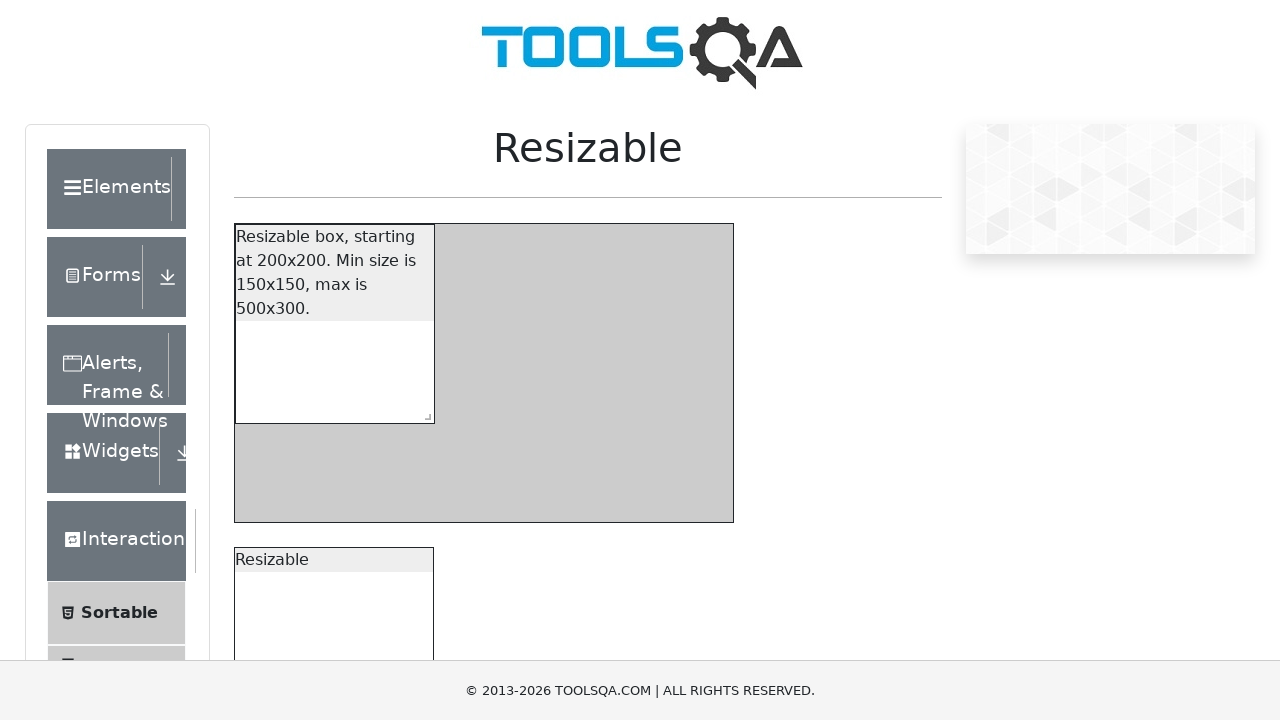

Moved mouse 100px right and 50px down to resize the box at (524, 463)
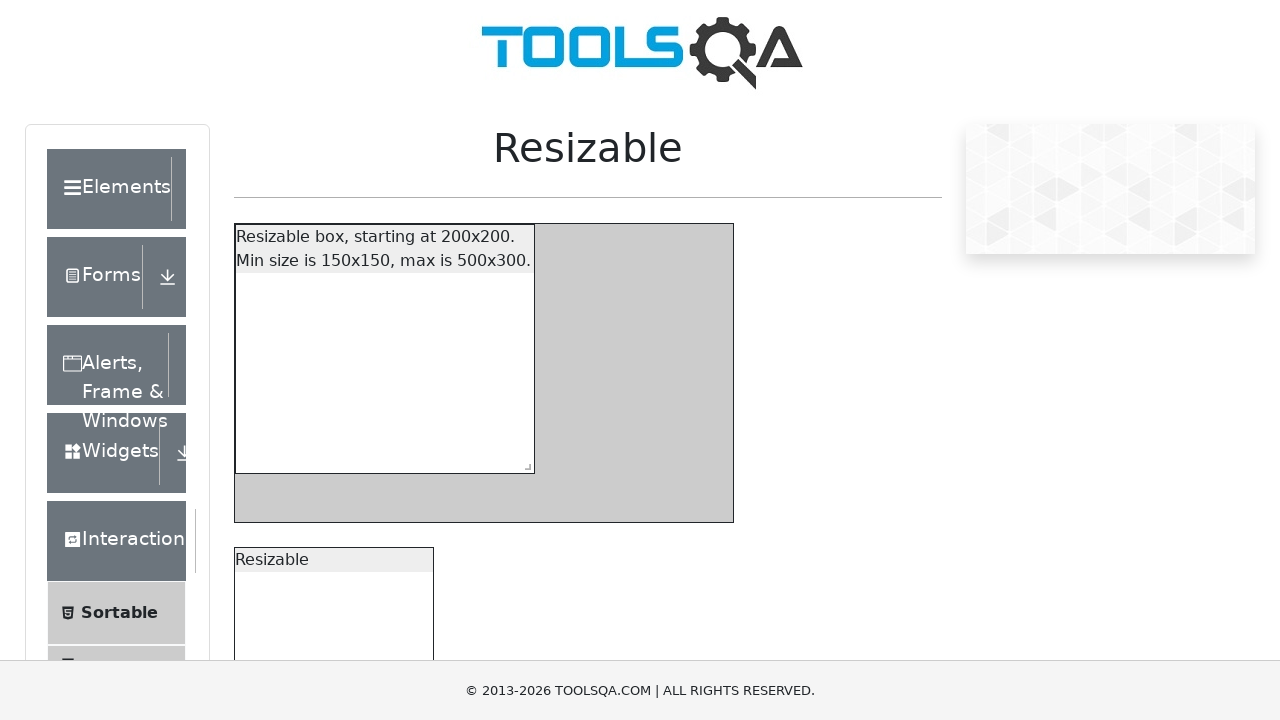

Released mouse button to complete resizing at (524, 463)
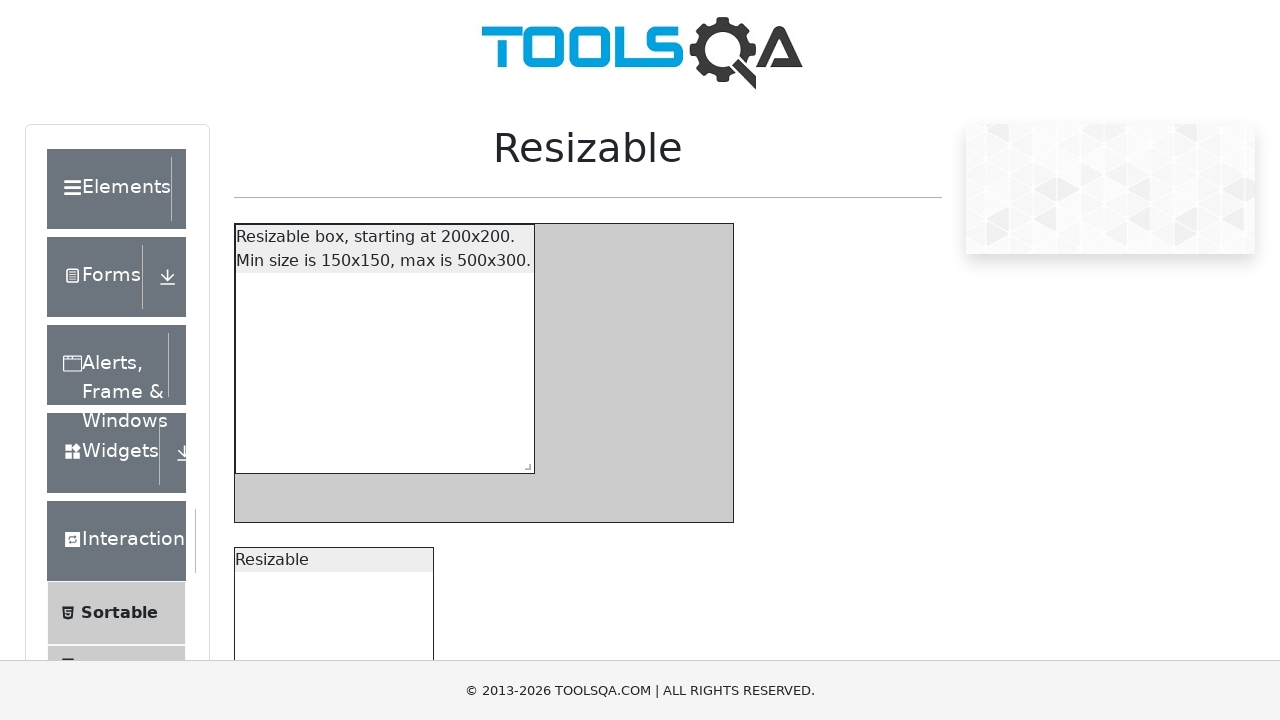

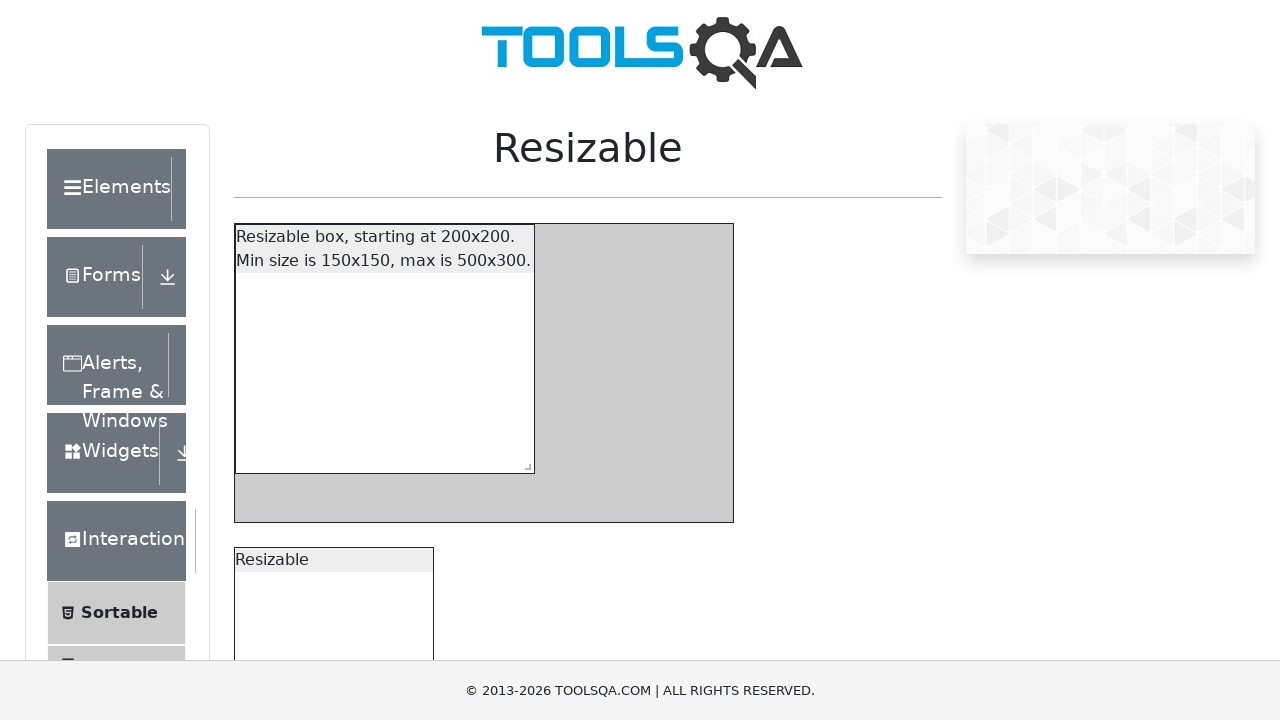